Tests that new todo items are appended to the bottom of the list by creating 3 items and verifying the count

Starting URL: https://demo.playwright.dev/todomvc

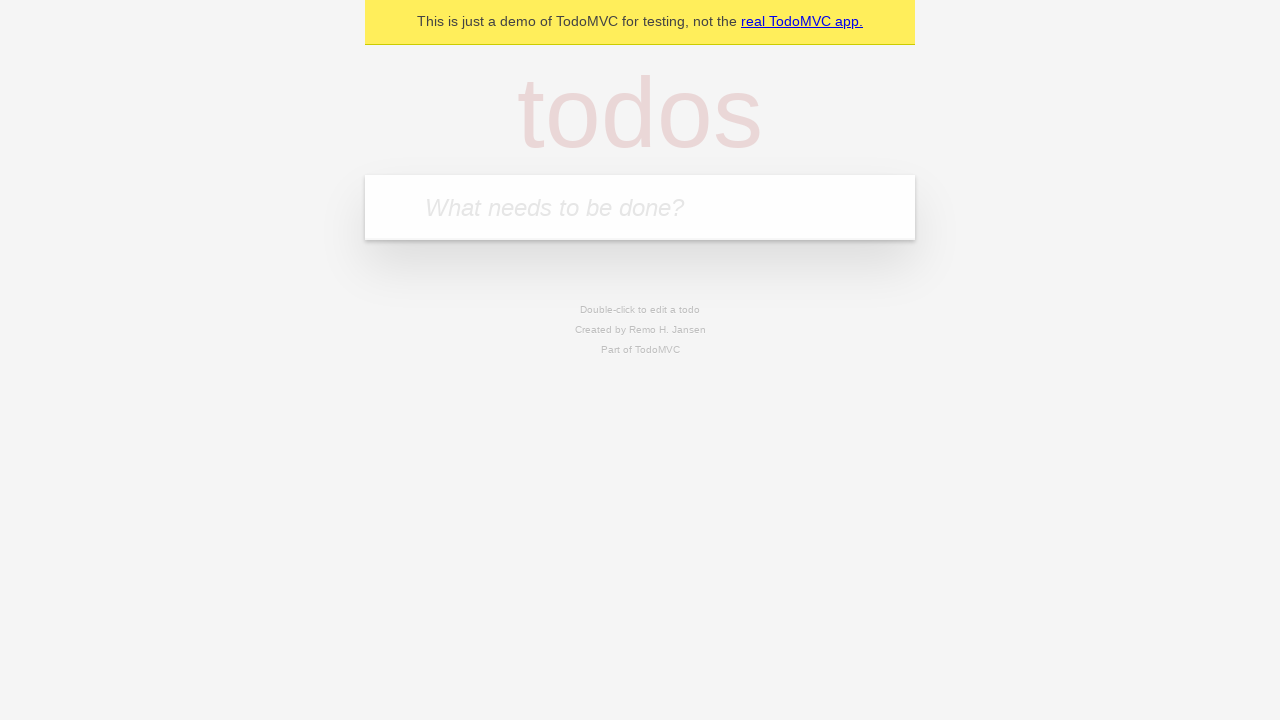

Filled todo input field with 'buy some cheese' on internal:attr=[placeholder="What needs to be done?"i]
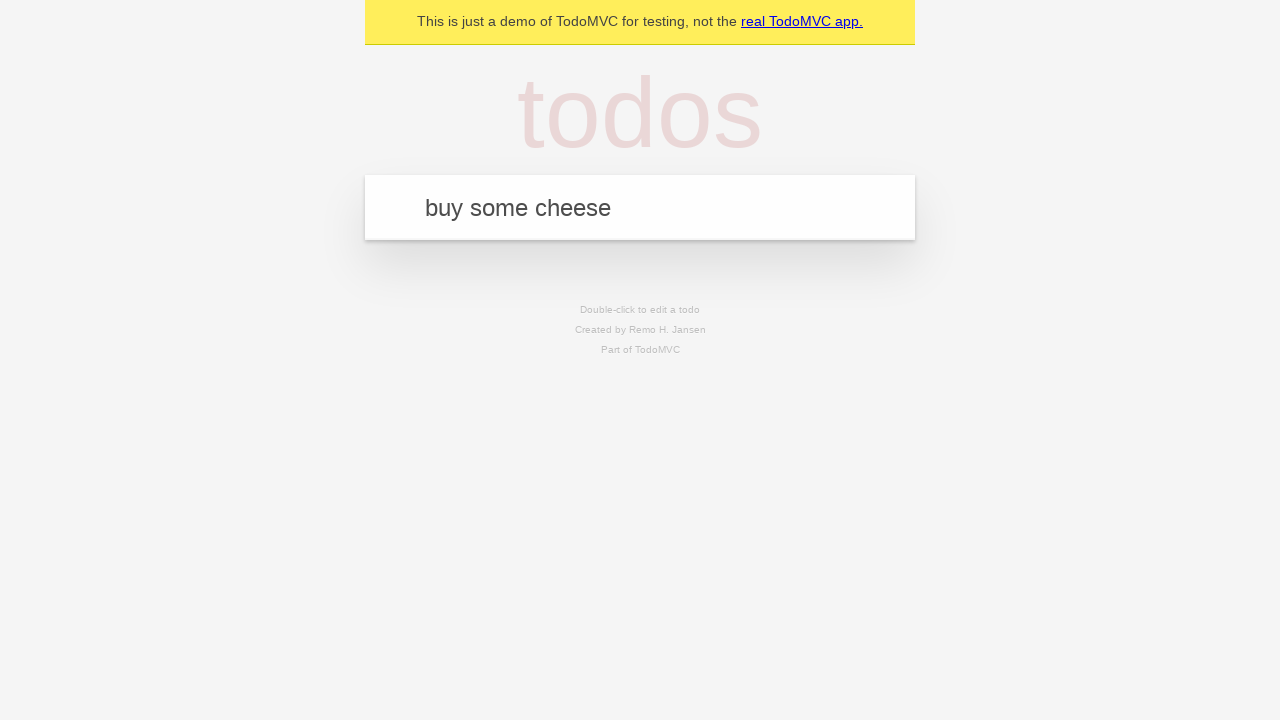

Pressed Enter to create todo item 'buy some cheese' on internal:attr=[placeholder="What needs to be done?"i]
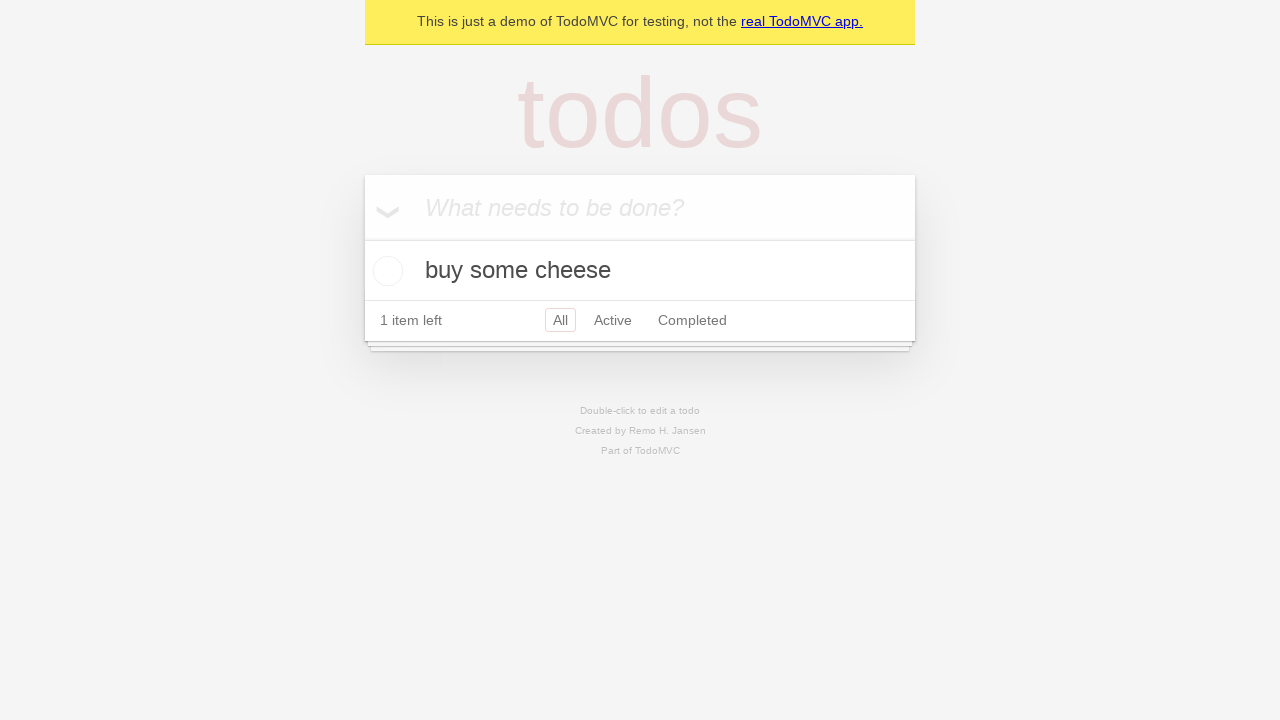

Filled todo input field with 'feed the cat' on internal:attr=[placeholder="What needs to be done?"i]
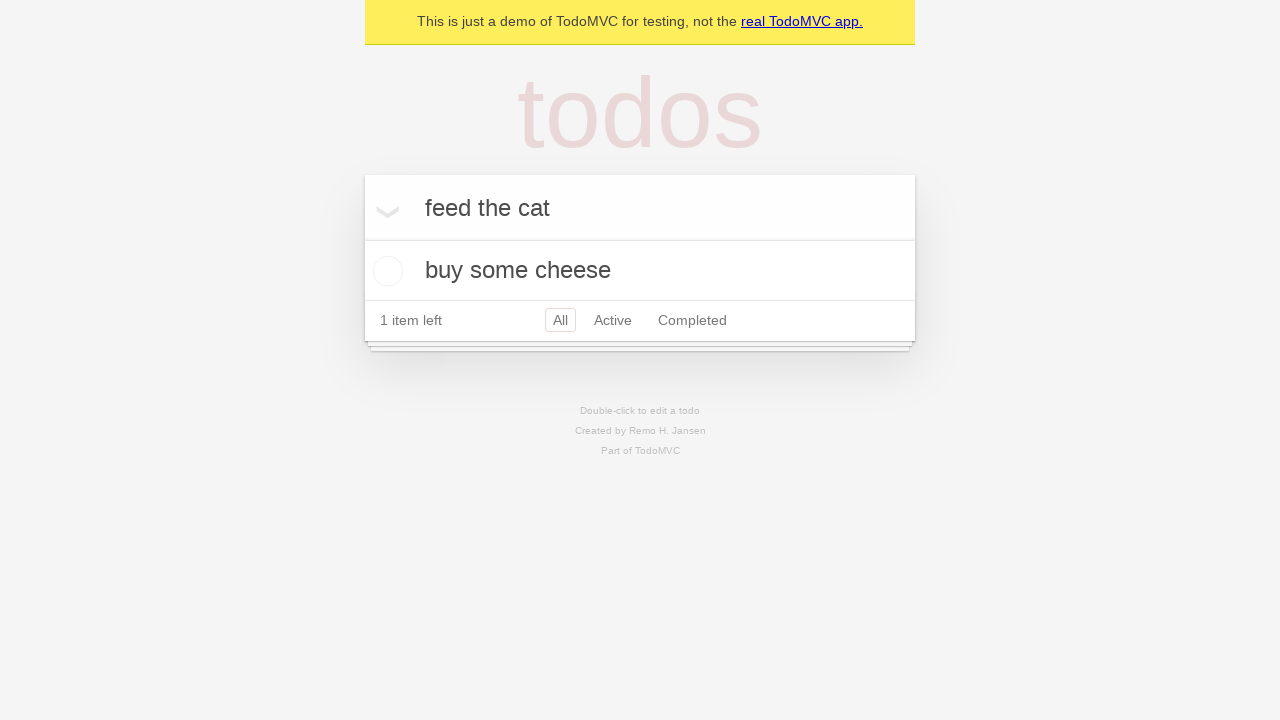

Pressed Enter to create todo item 'feed the cat' on internal:attr=[placeholder="What needs to be done?"i]
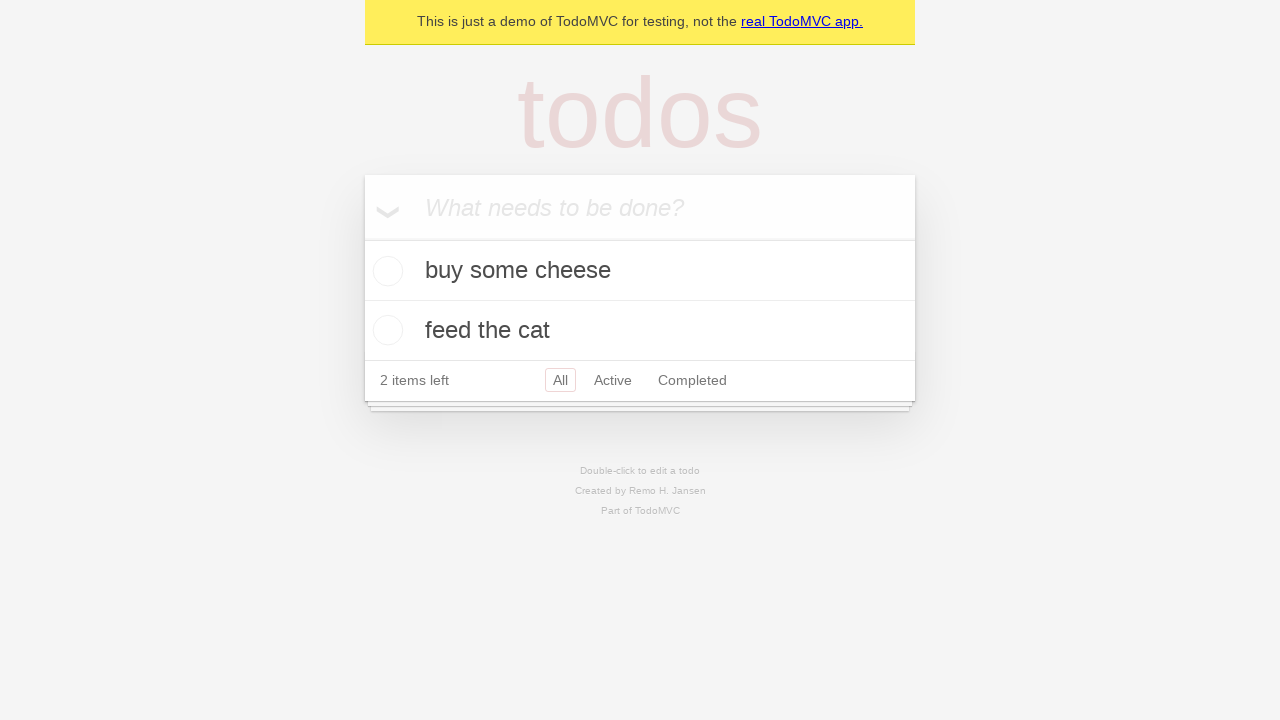

Filled todo input field with 'book a doctors appointment' on internal:attr=[placeholder="What needs to be done?"i]
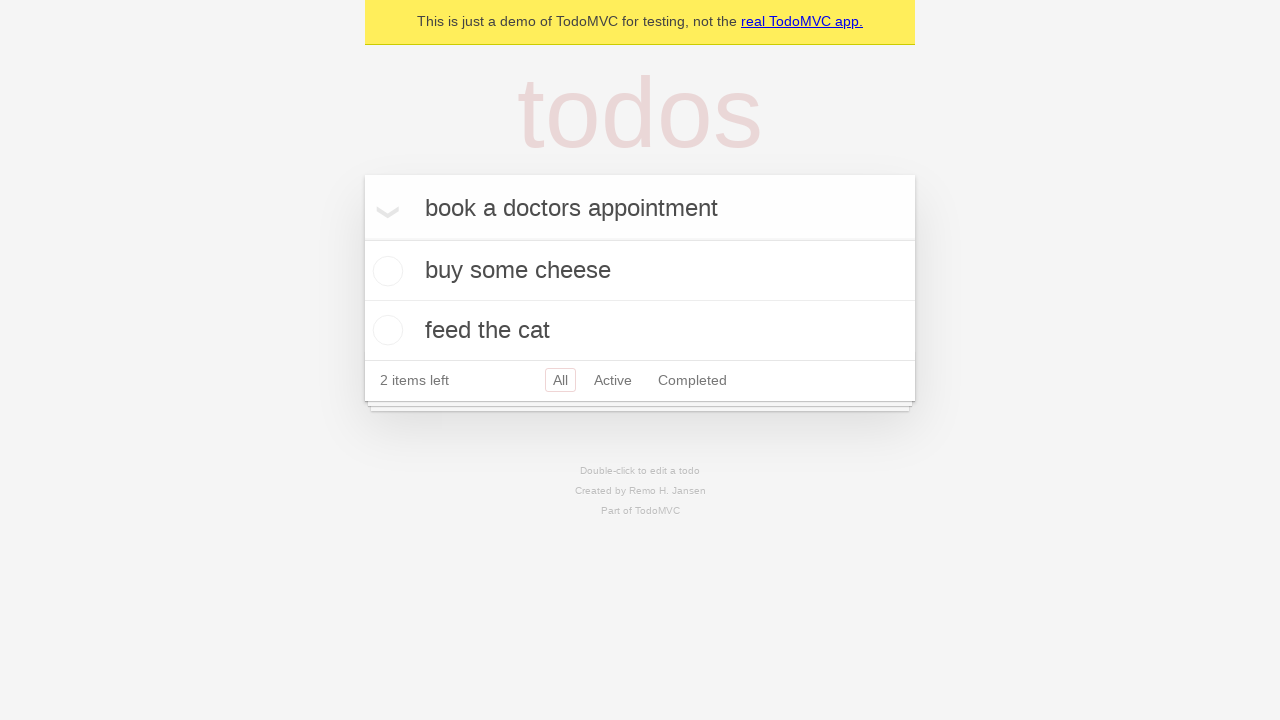

Pressed Enter to create todo item 'book a doctors appointment' on internal:attr=[placeholder="What needs to be done?"i]
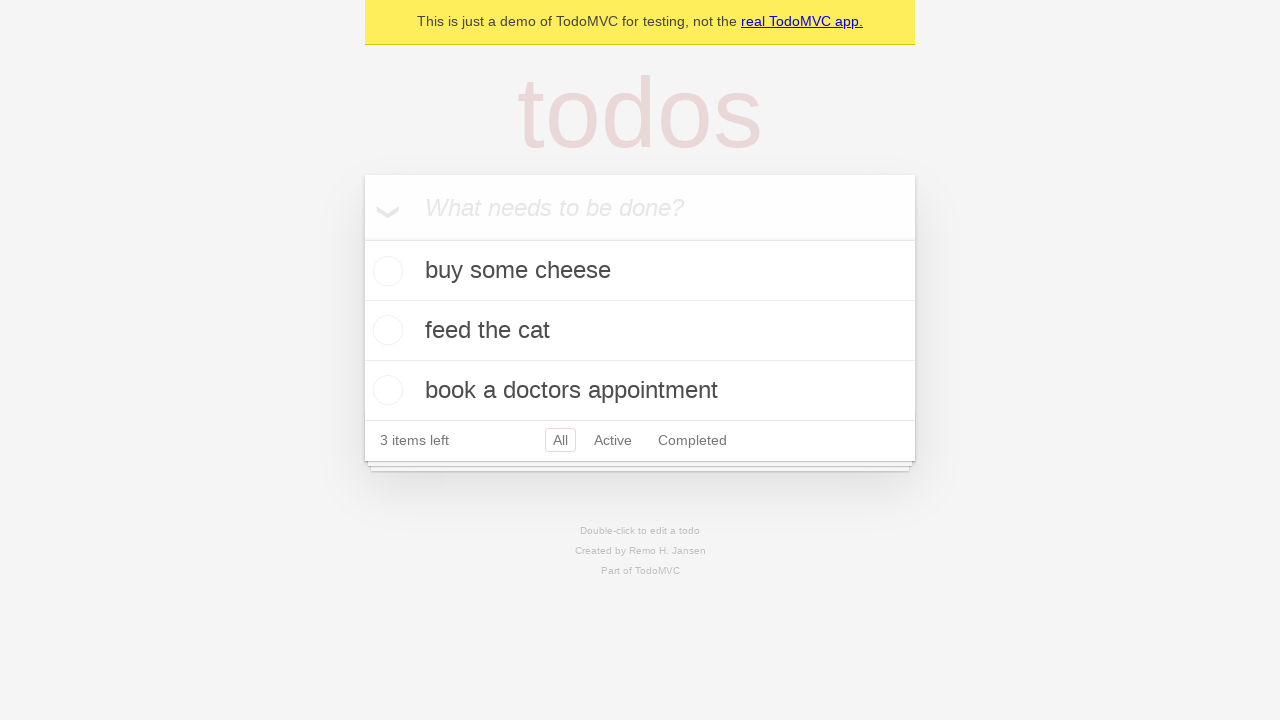

Verified that 3 items are displayed in the todo list
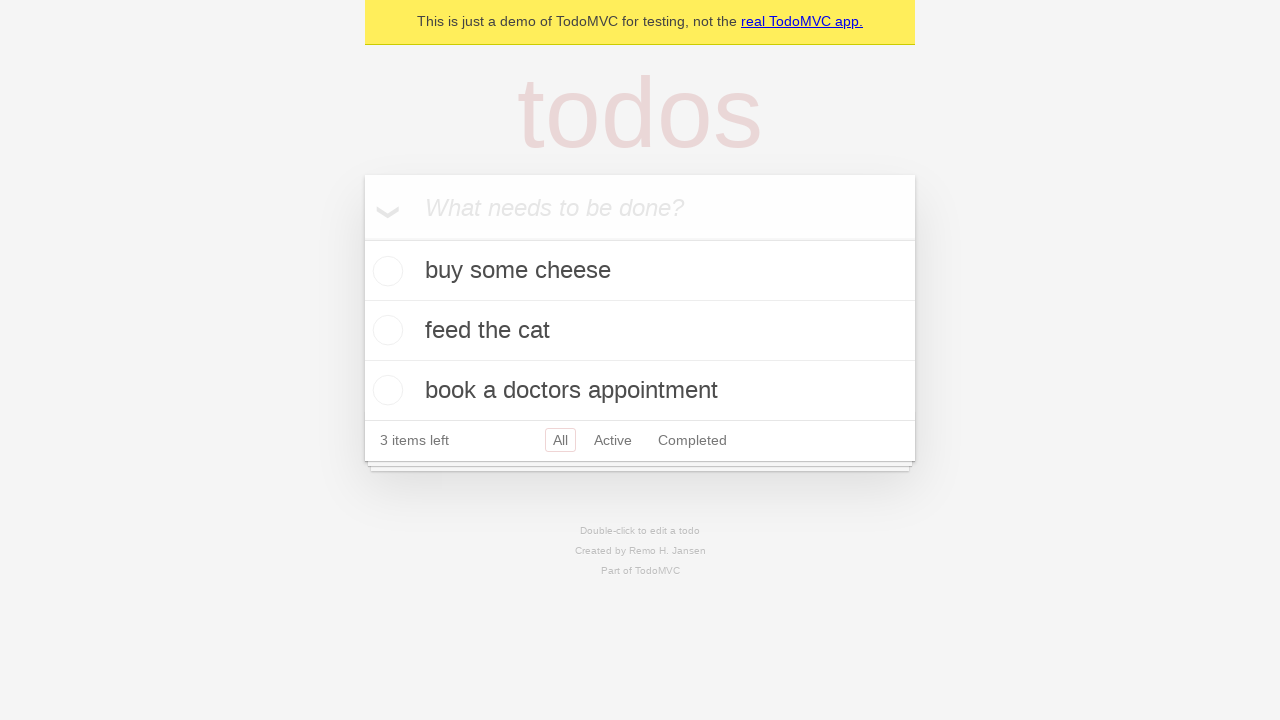

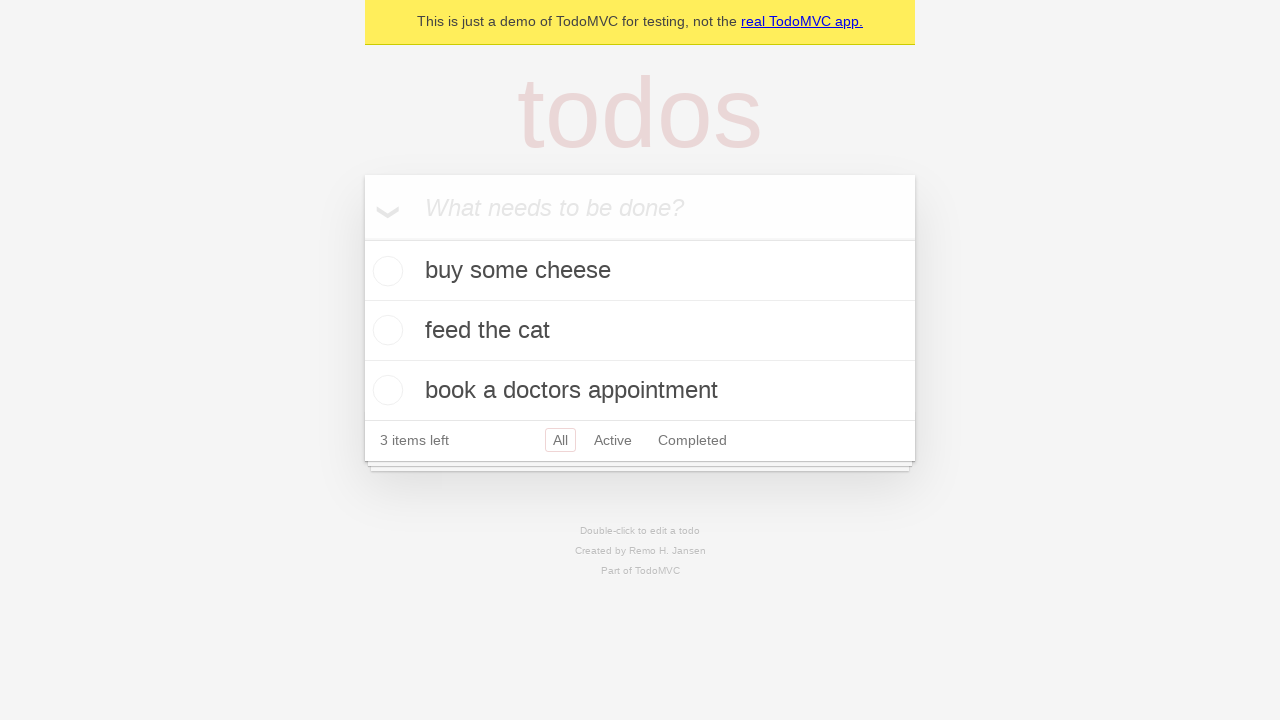